Tests dropdown/combo box selection by selecting an education level option and verifying the selection

Starting URL: https://wcaquino.me/selenium/componentes.html

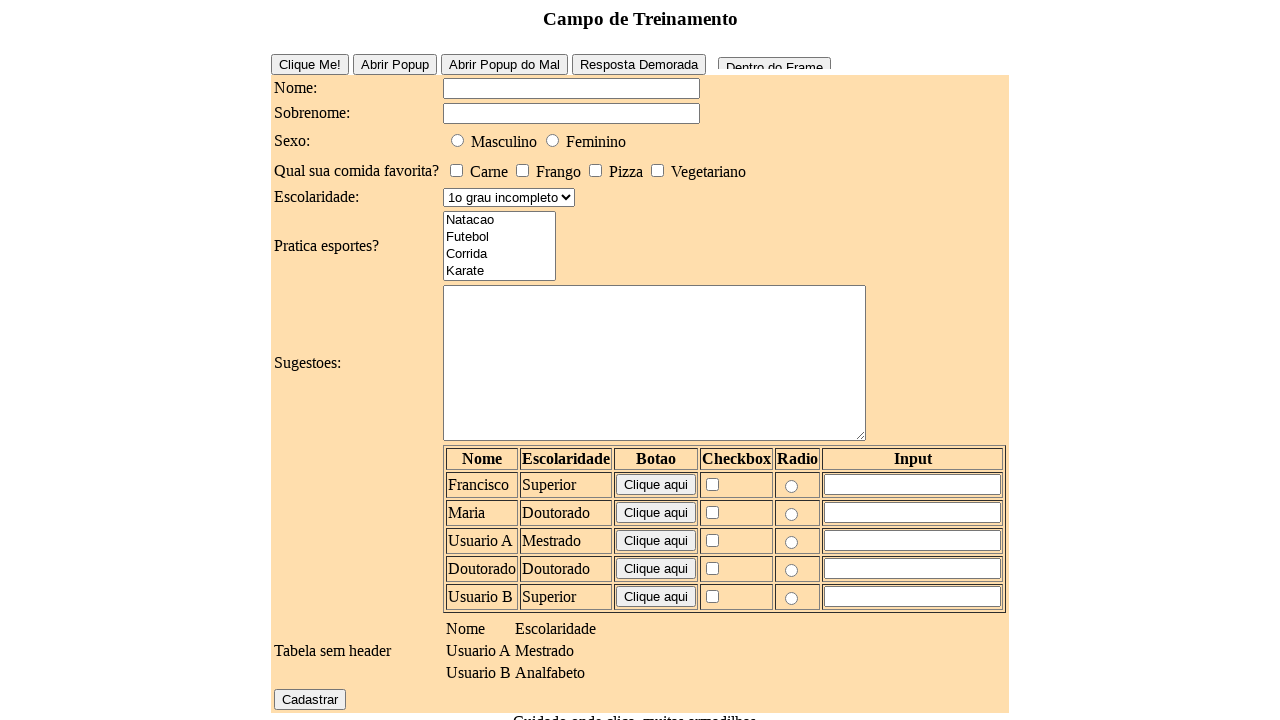

Selected '2o grau completo' from education level dropdown on #elementosForm\:escolaridade
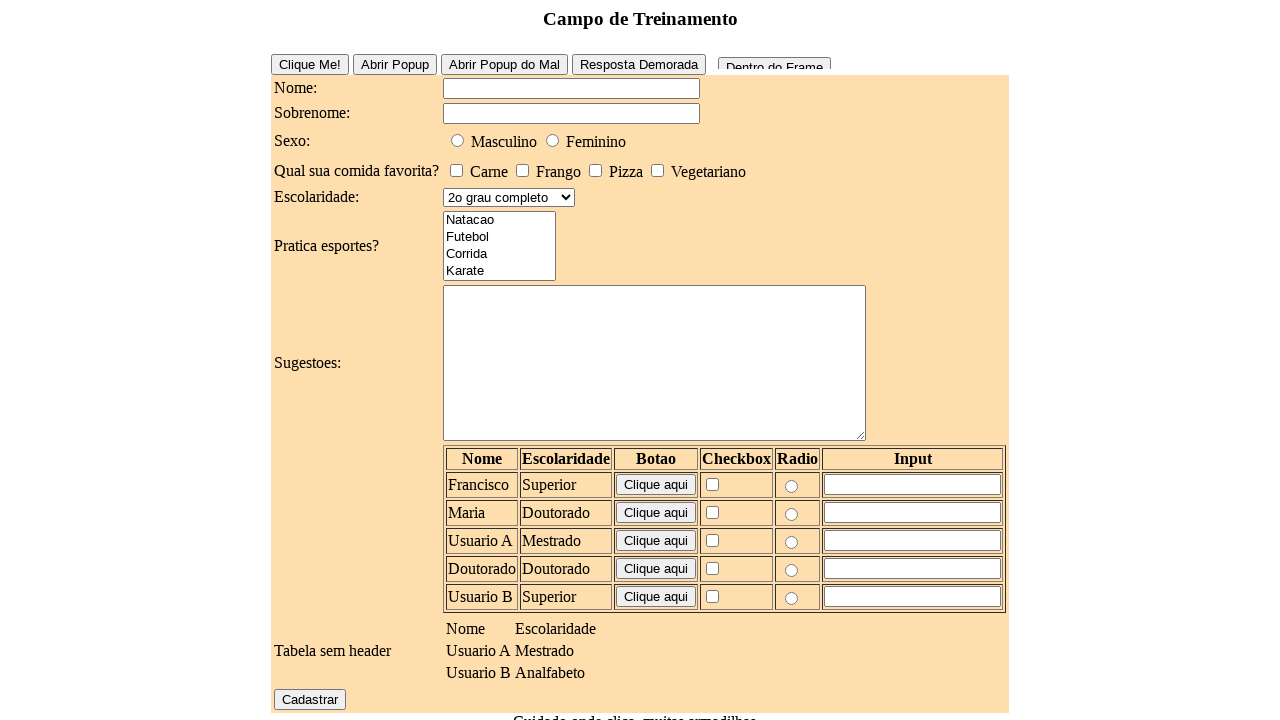

Retrieved dropdown input value
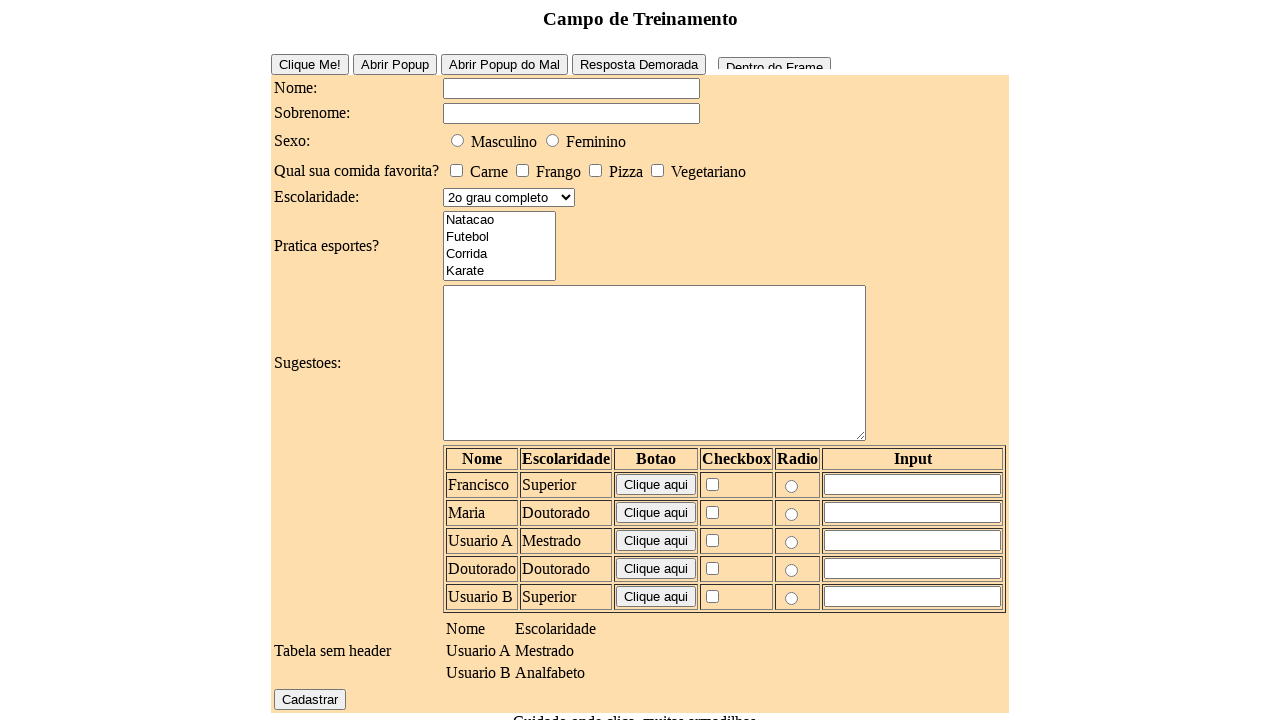

Retrieved selected option text content
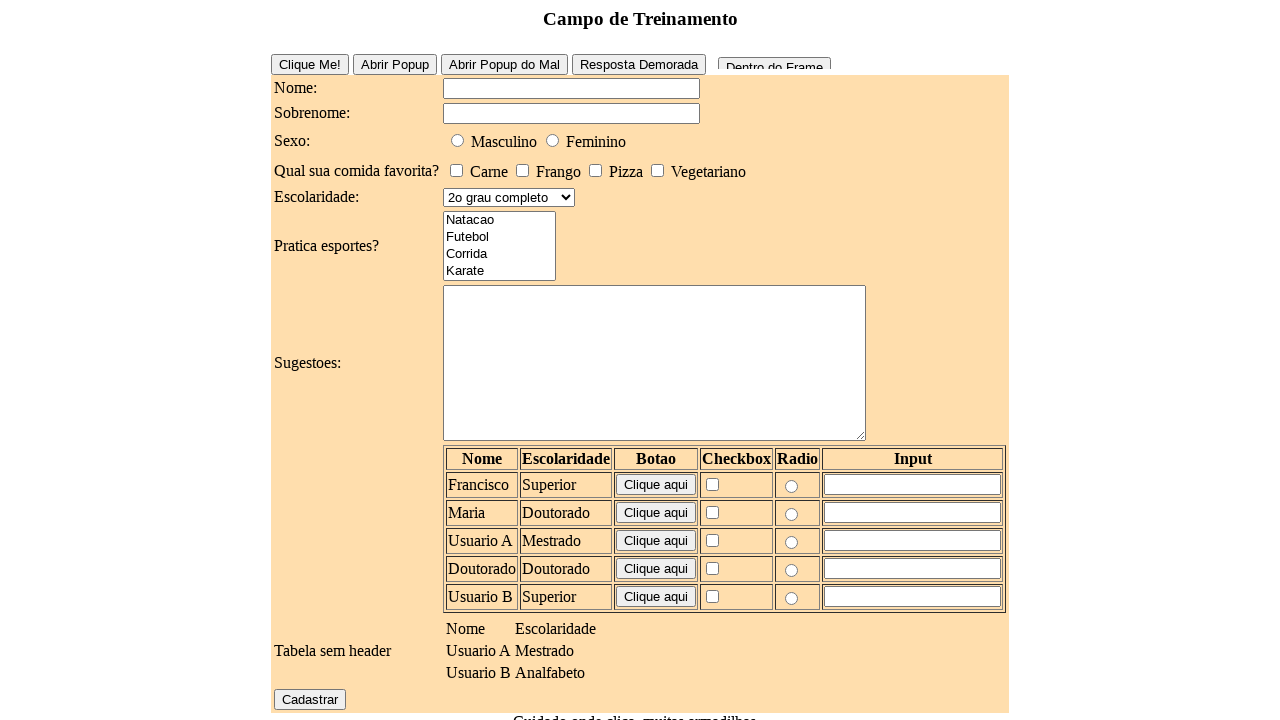

Verified that '2o grau completo' is correctly selected
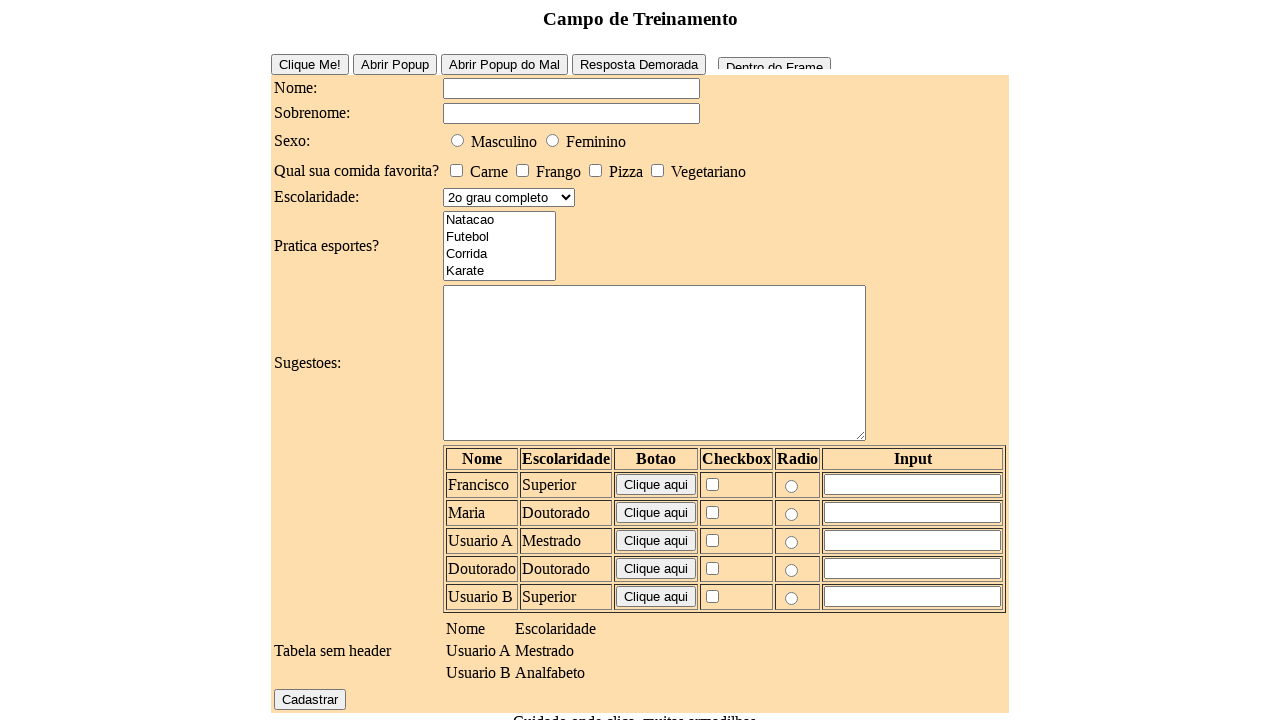

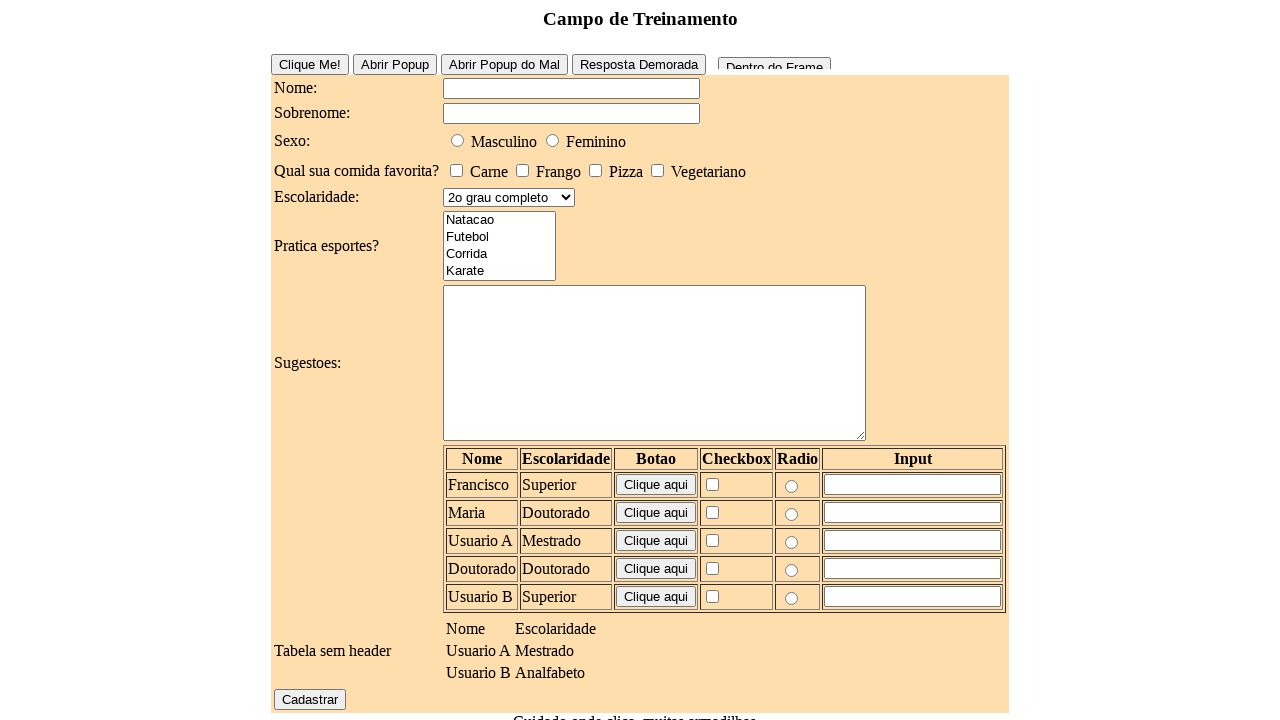